Tests the light/dark mode toggle functionality by clicking the toggle button twice and verifying the theme attribute changes to dark.

Starting URL: https://playwright.dev/

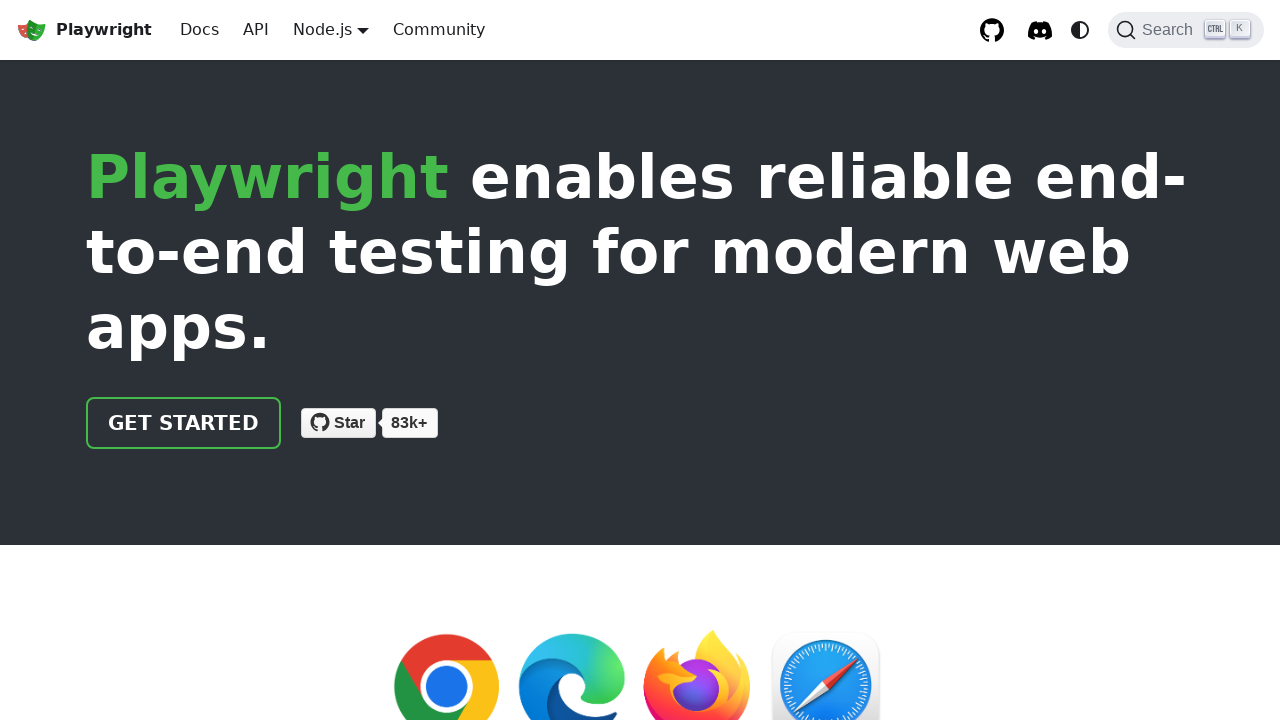

Clicked light/dark mode toggle button (first click) at (1080, 30) on internal:role=button[name="Switch between dark and light"i]
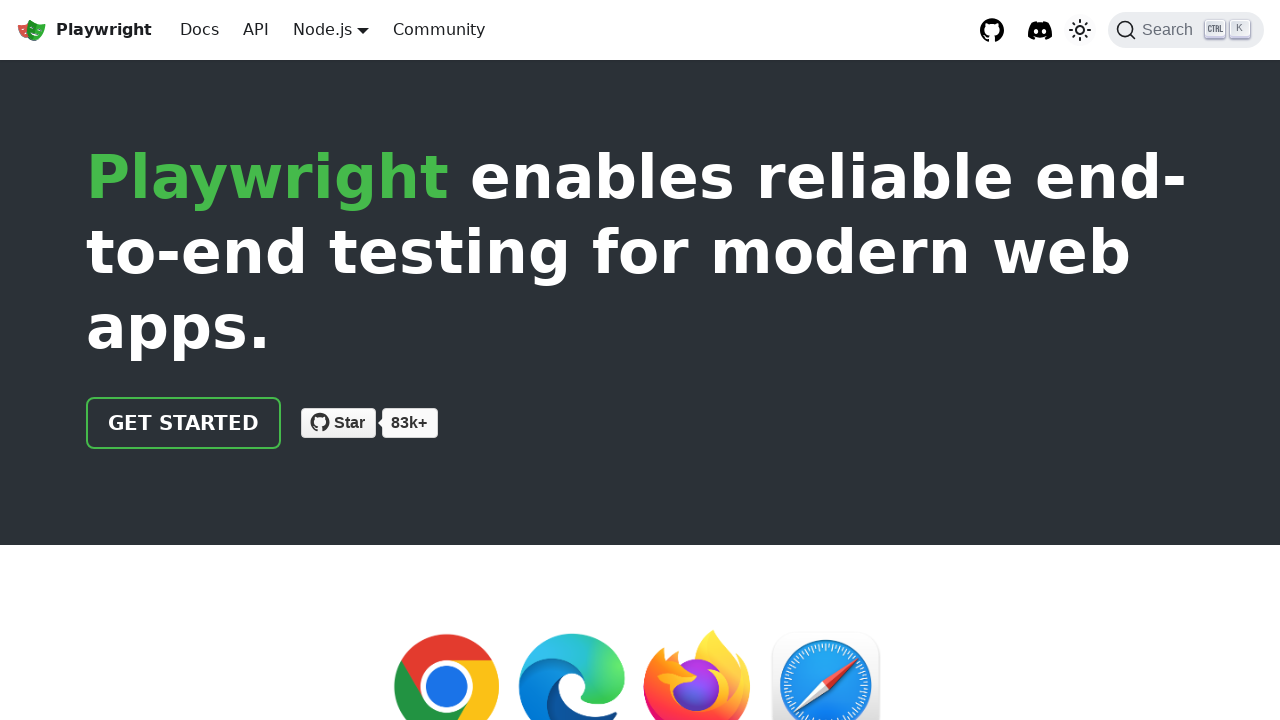

Clicked light/dark mode toggle button (second click) at (1080, 30) on internal:role=button[name="Switch between dark and light"i]
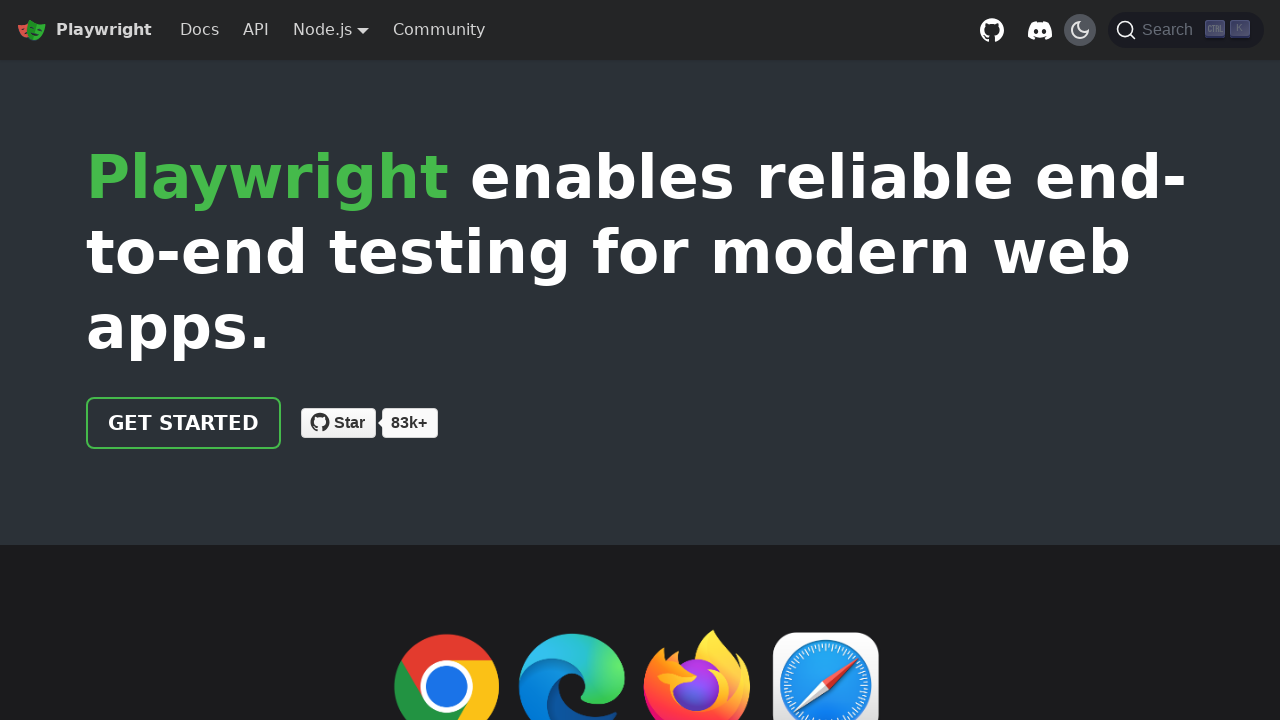

Verified that html element has data-theme='dark' attribute
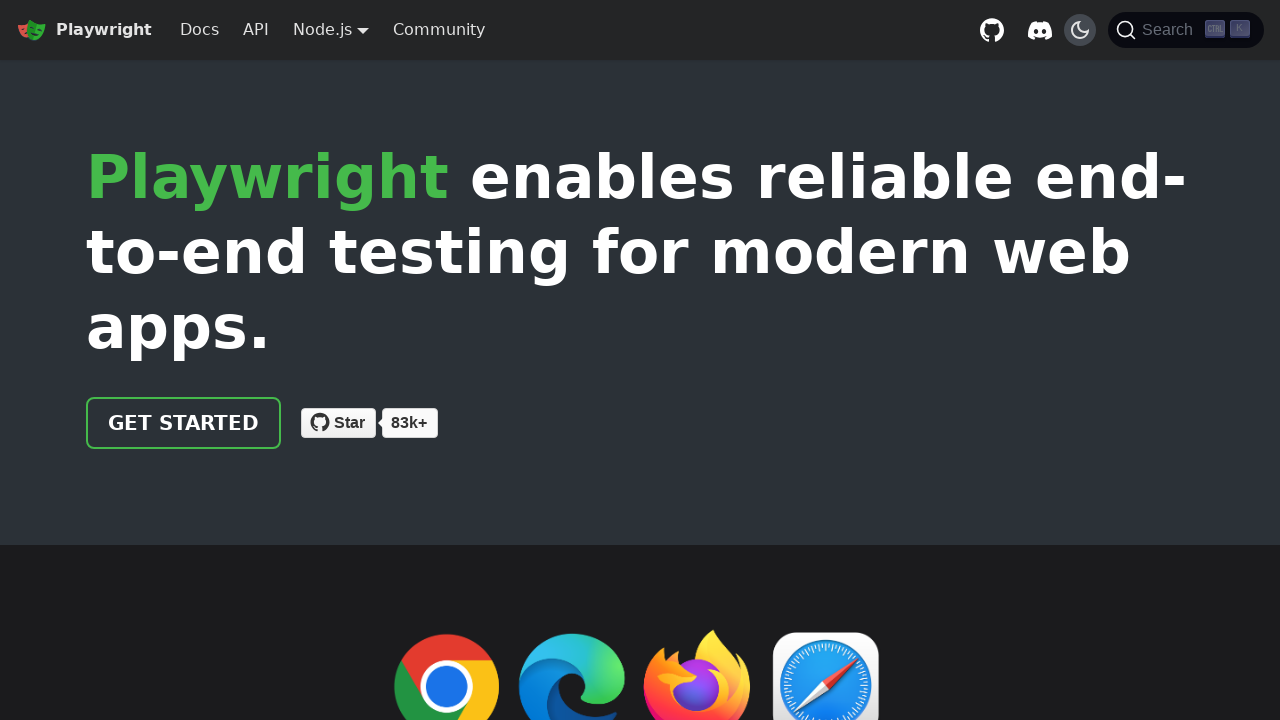

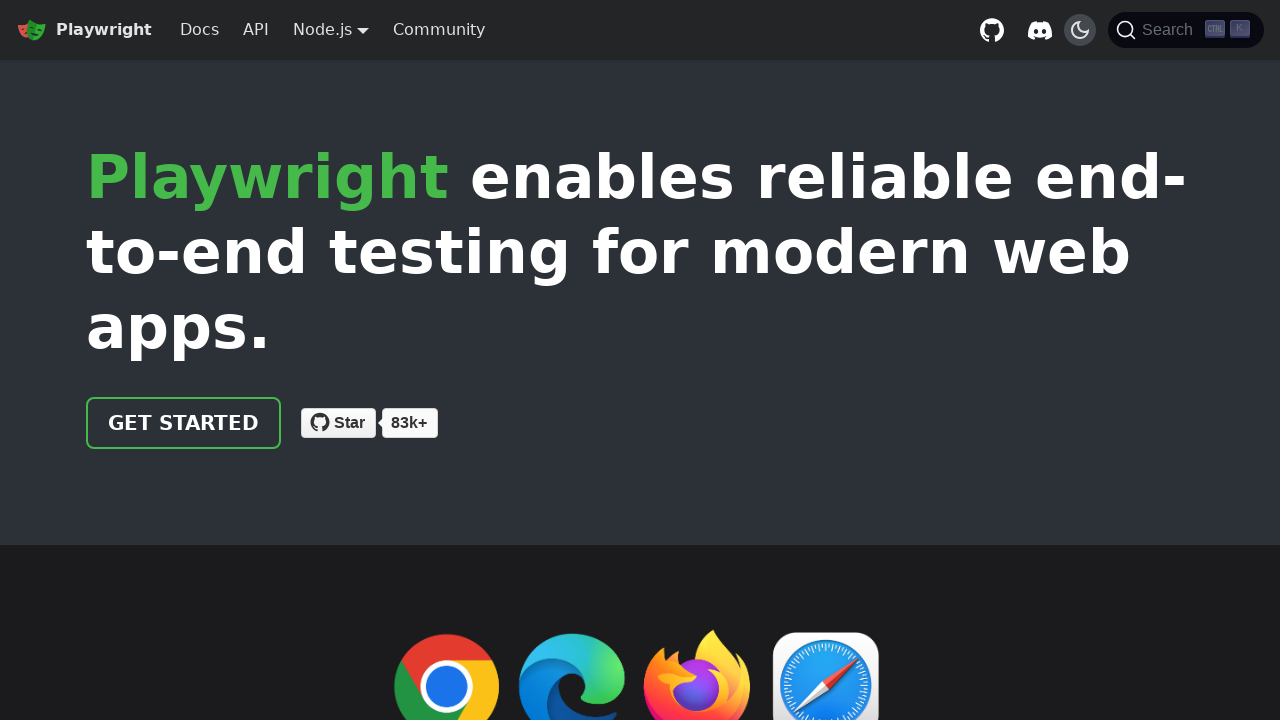